Tests navigation on DSCE Connect website by visiting the About page, then the Notices page where it filters the table by typing "FIN", clicks on a result link that opens in a new tab, verifies the new tab, closes it, and returns to the main page.

Starting URL: https://dsce-connect-ruddy.vercel.app/

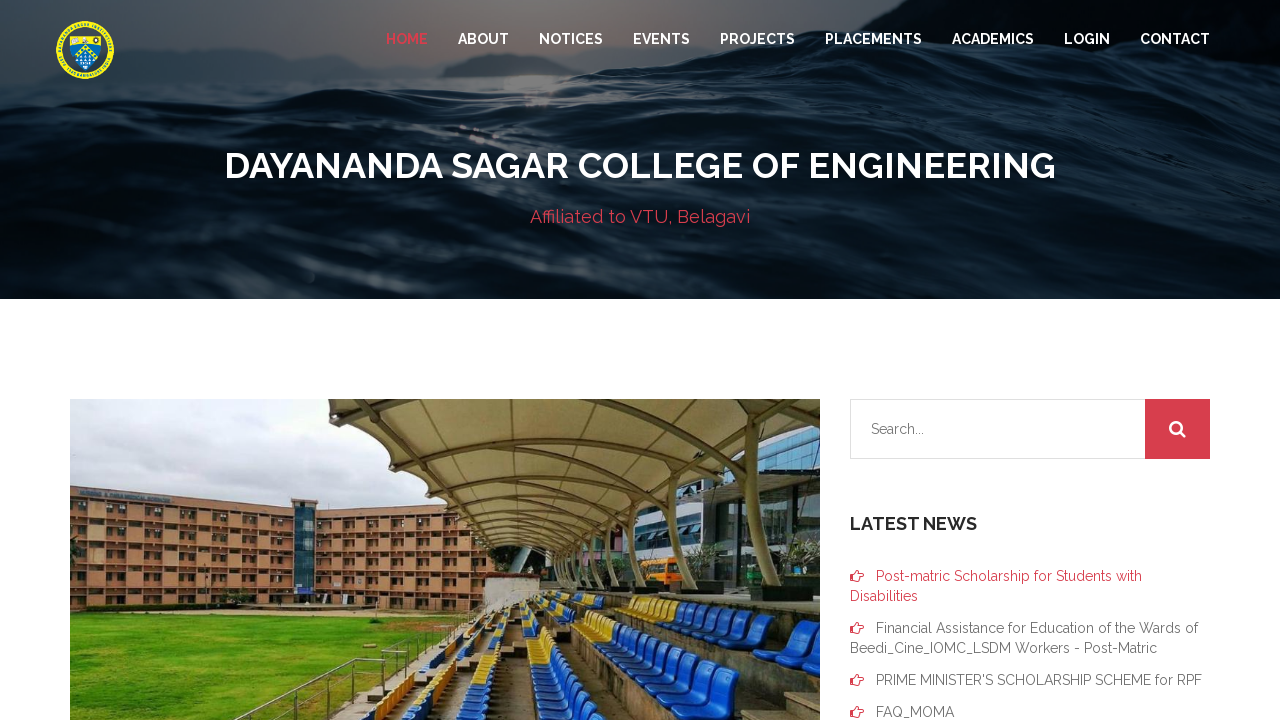

Clicked ABOUT navigation link at (484, 39) on a:has-text('ABOUT')
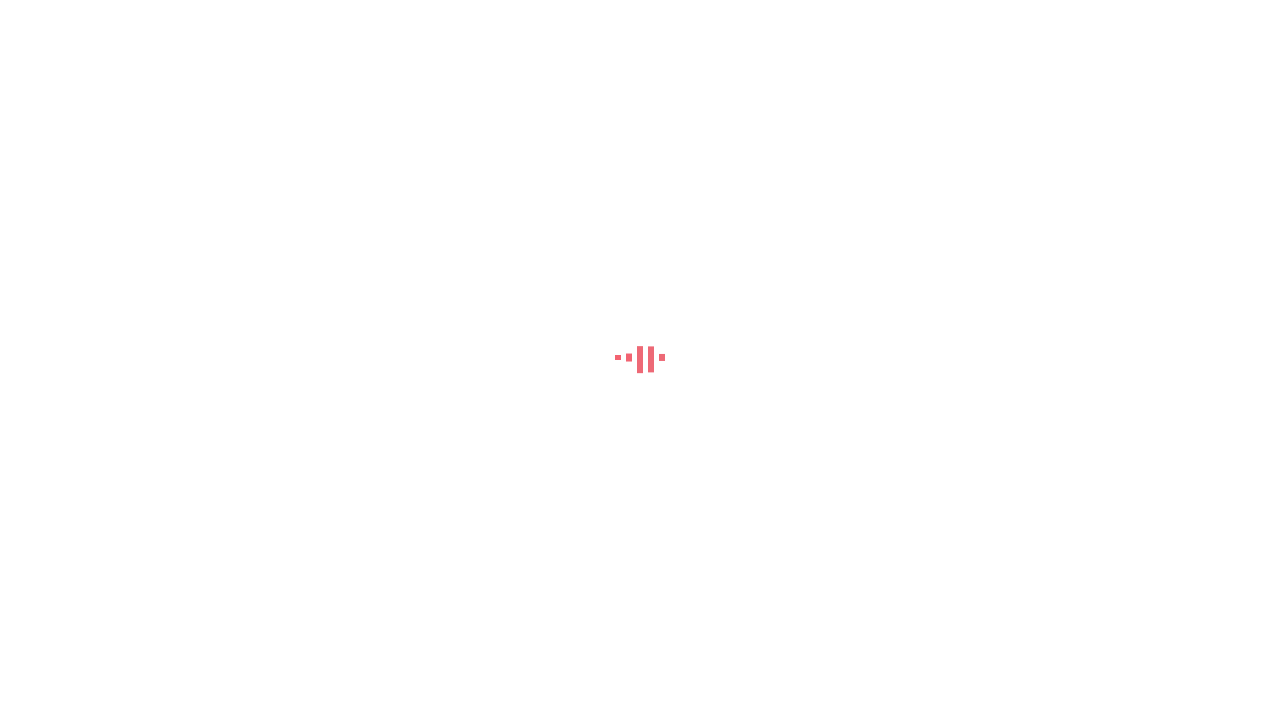

ABOUT page loaded
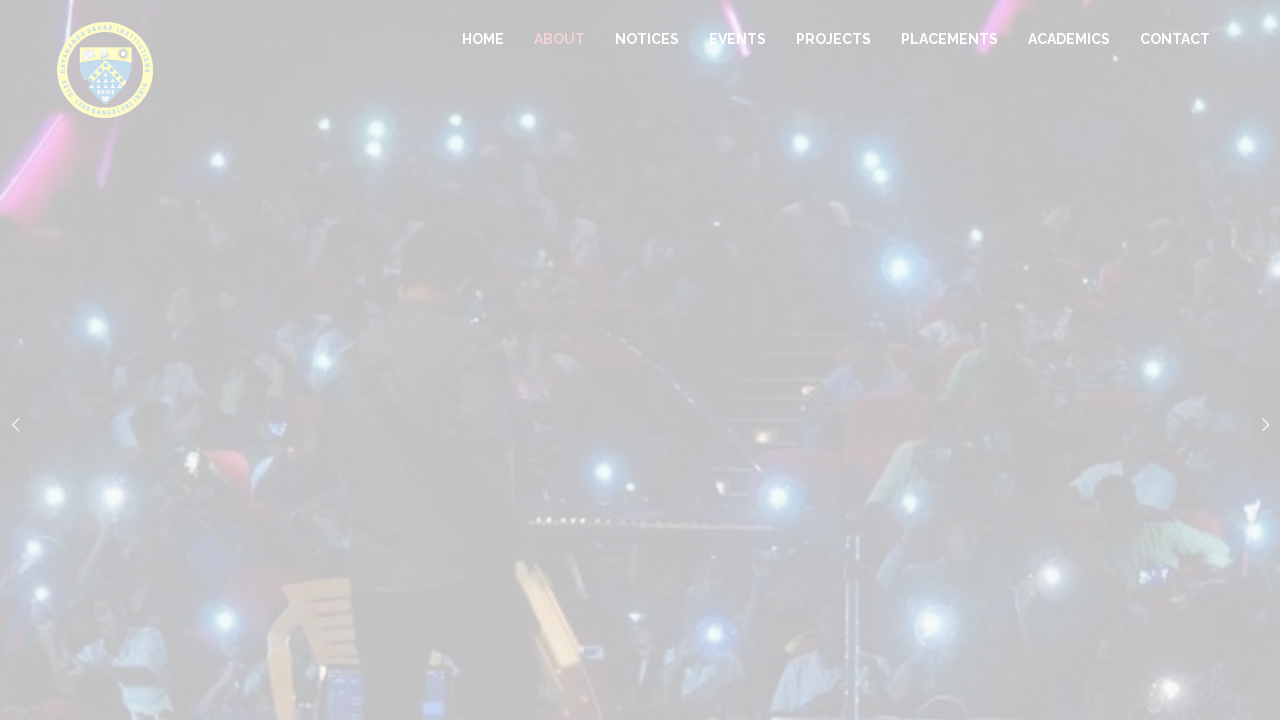

Navigated back to home page
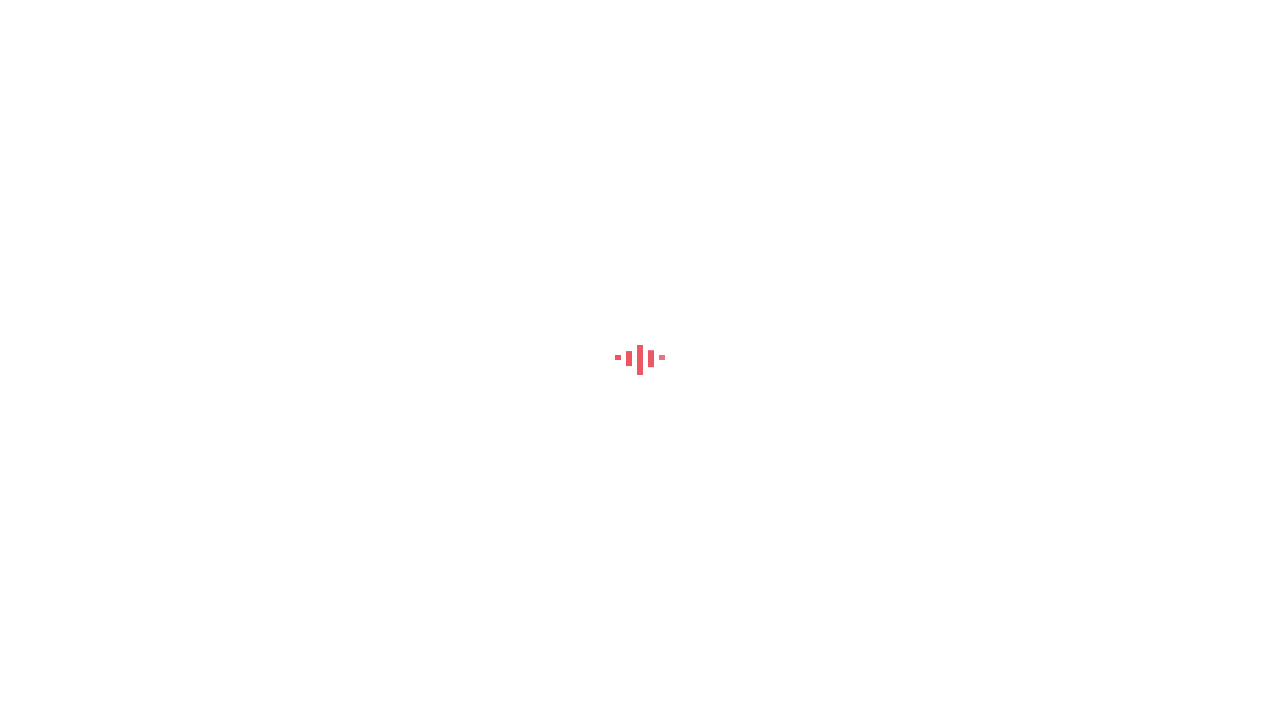

Home page loaded
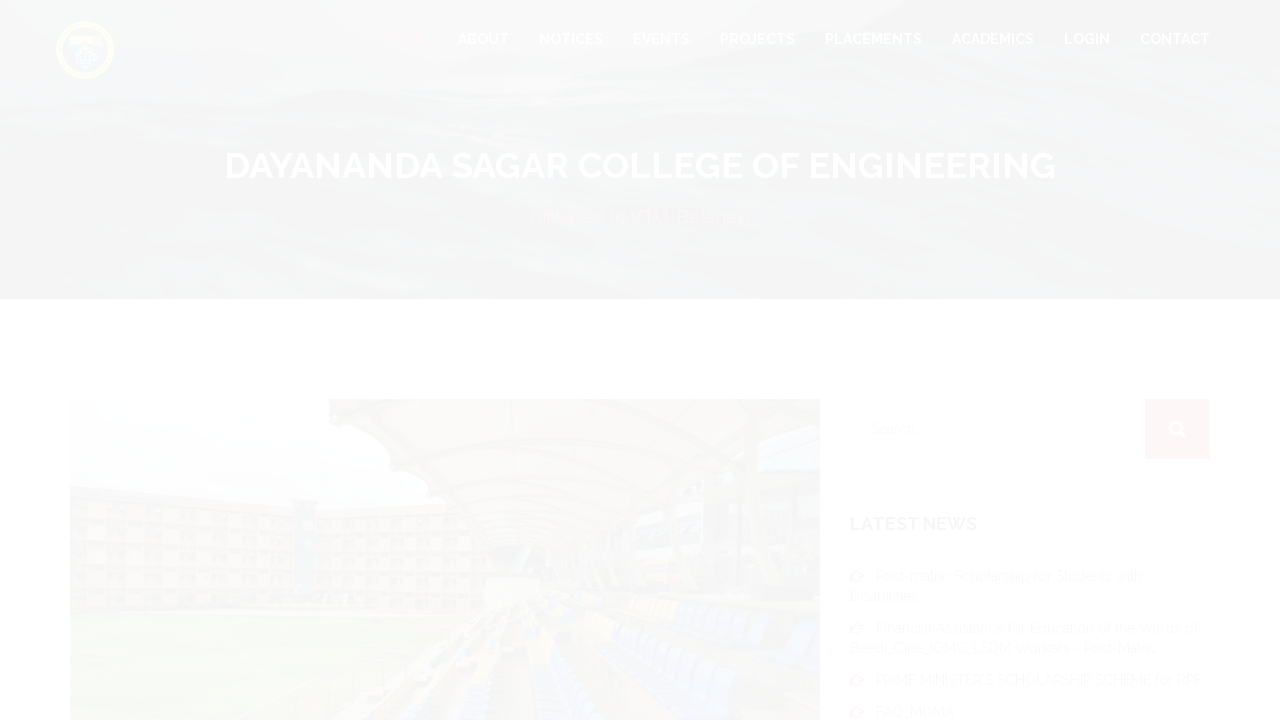

Clicked NOTICES navigation link at (571, 39) on a:has-text('NOTICES')
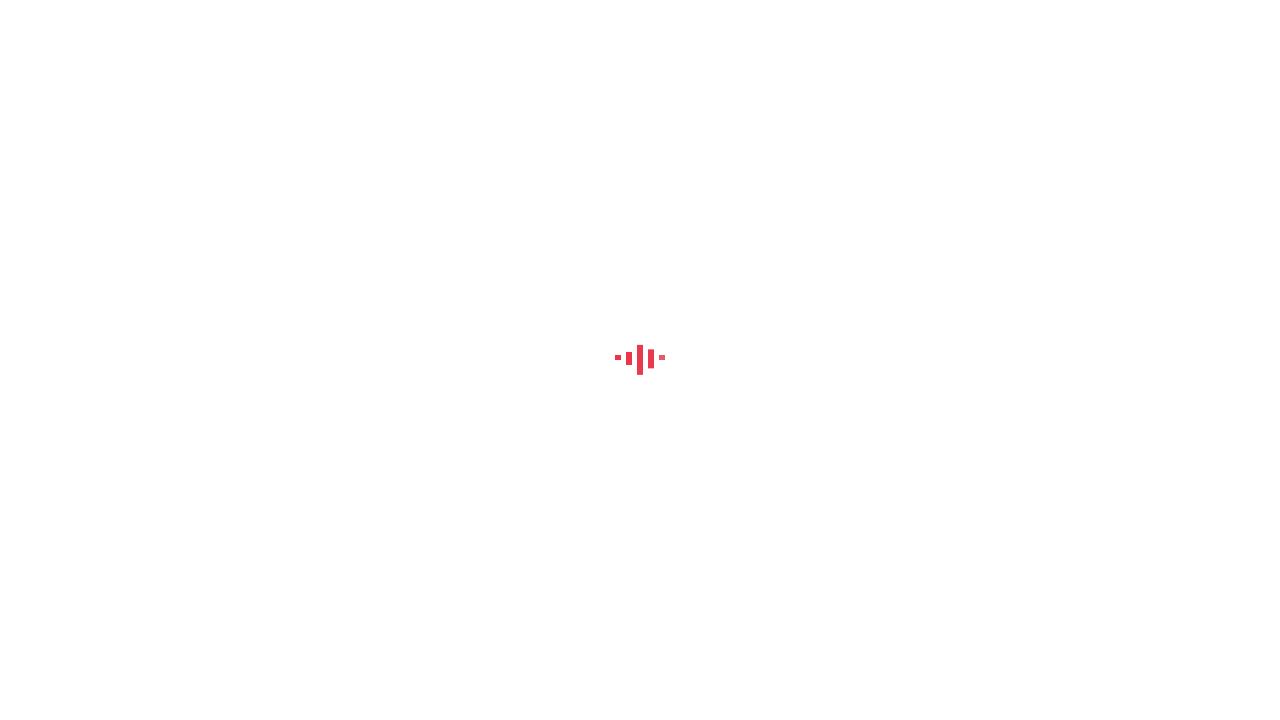

NOTICES page loaded
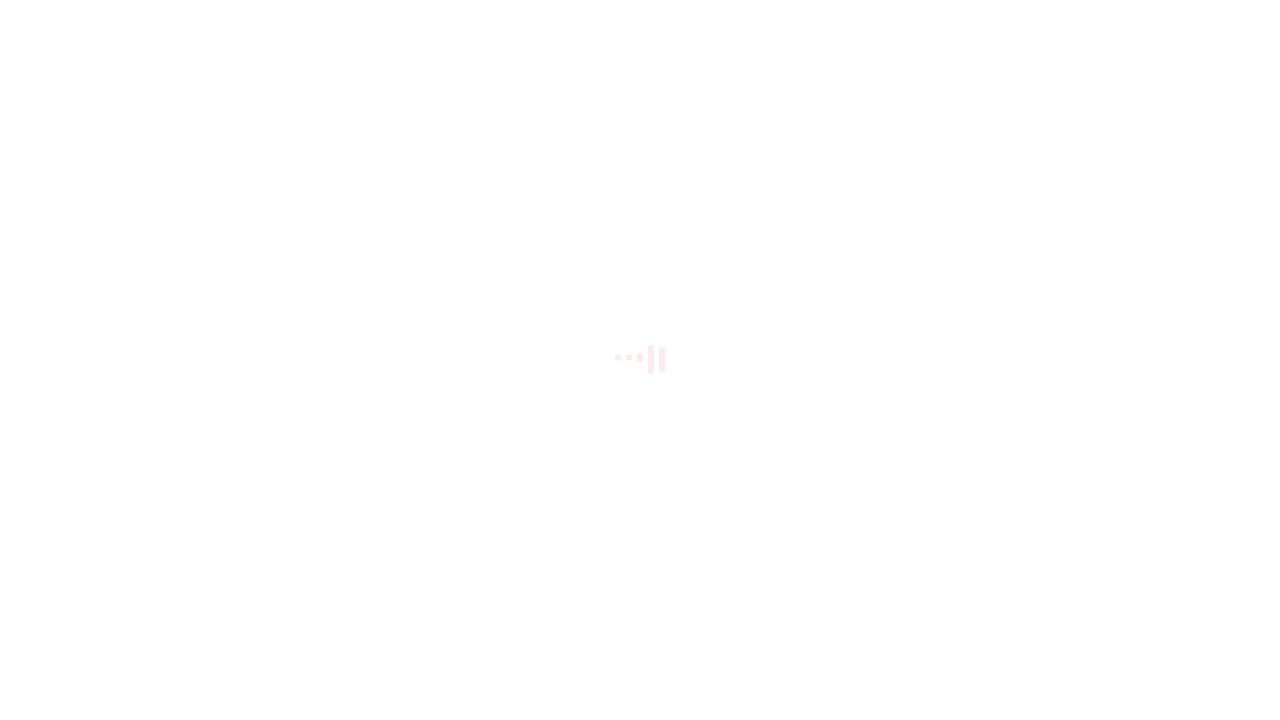

Filled table search input with 'FIN' on #TableInput
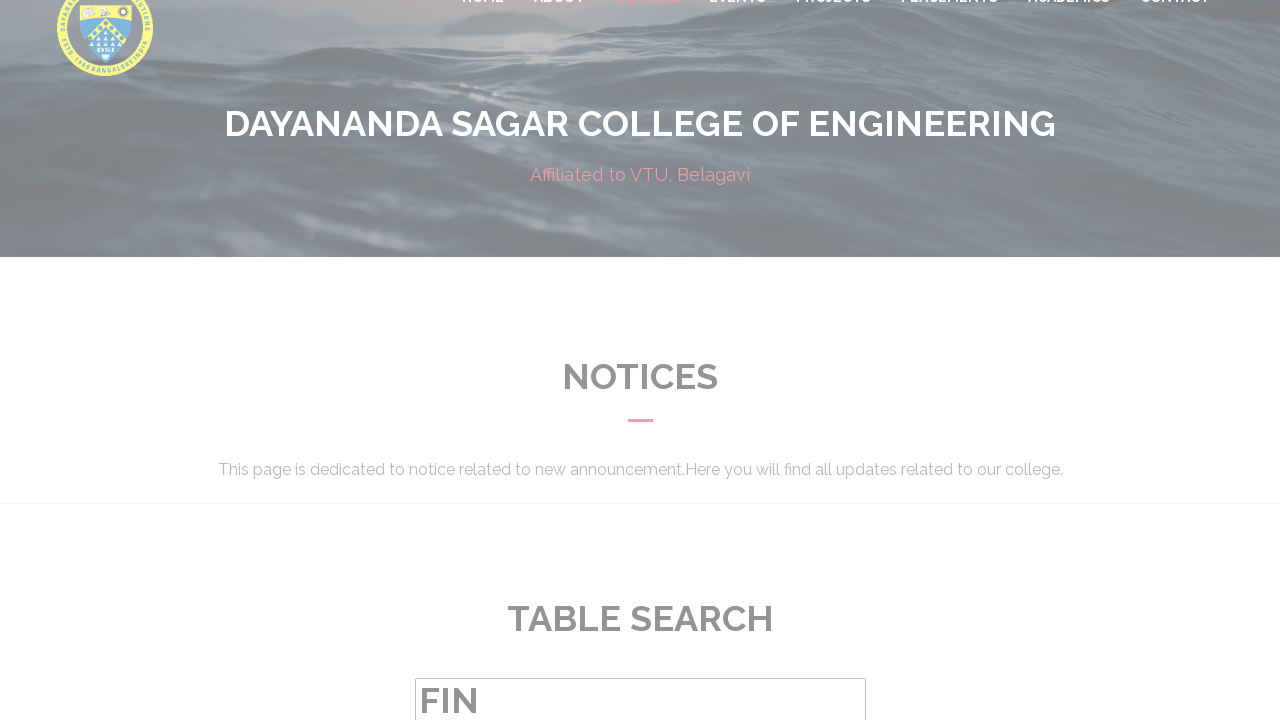

Table filtered by 'FIN'
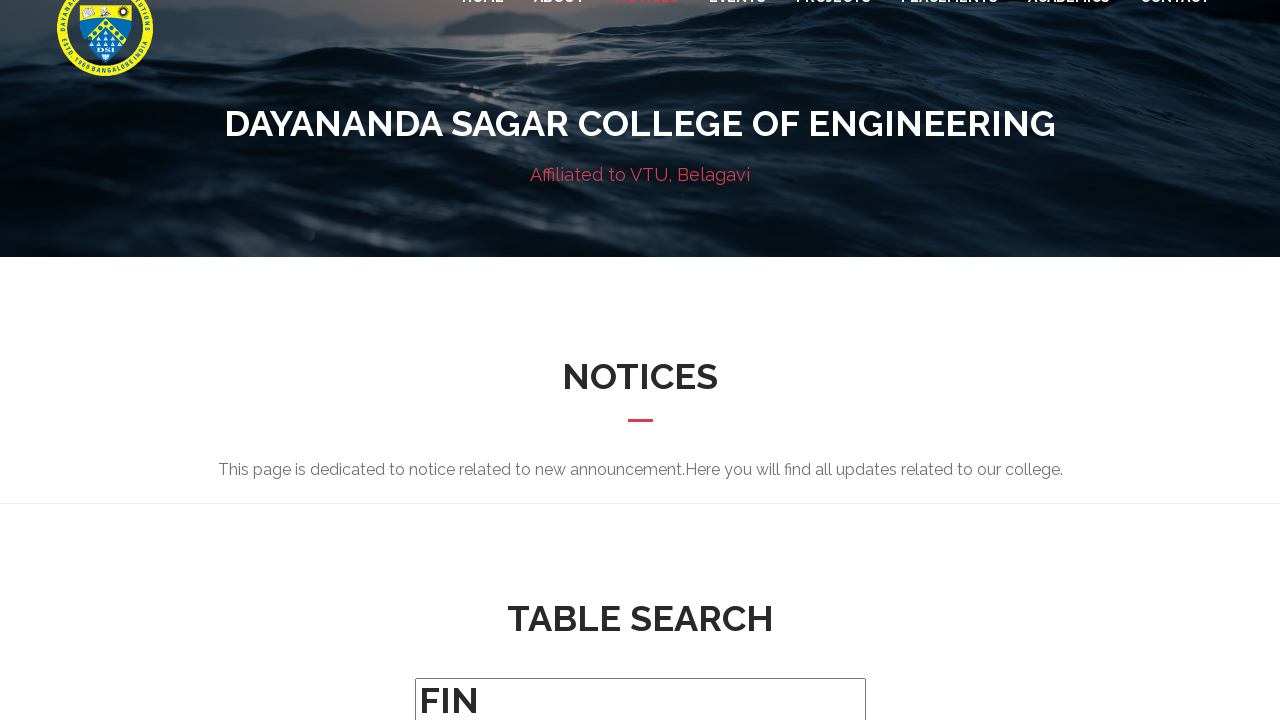

Clicked filtered table result link at (606, 361) on xpath=//*[@id='GbpecTable']/tr[2]/td[3]/a
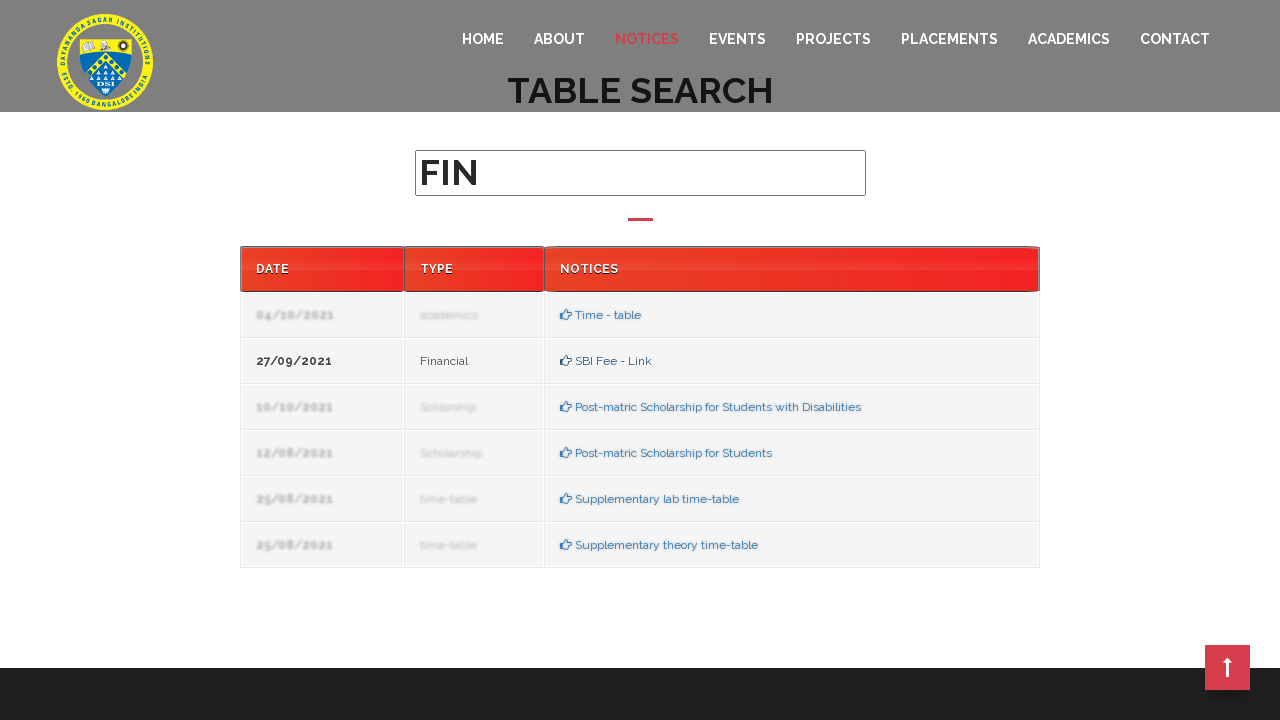

New tab opened and loaded
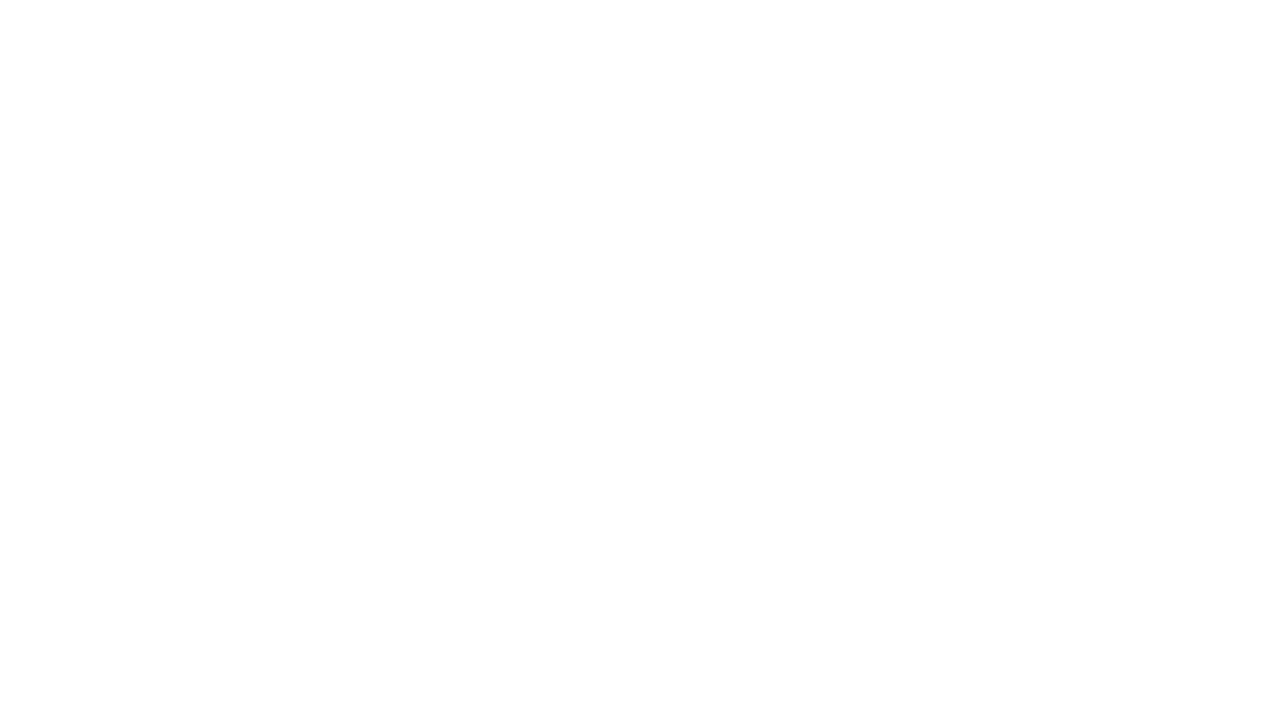

Closed new tab
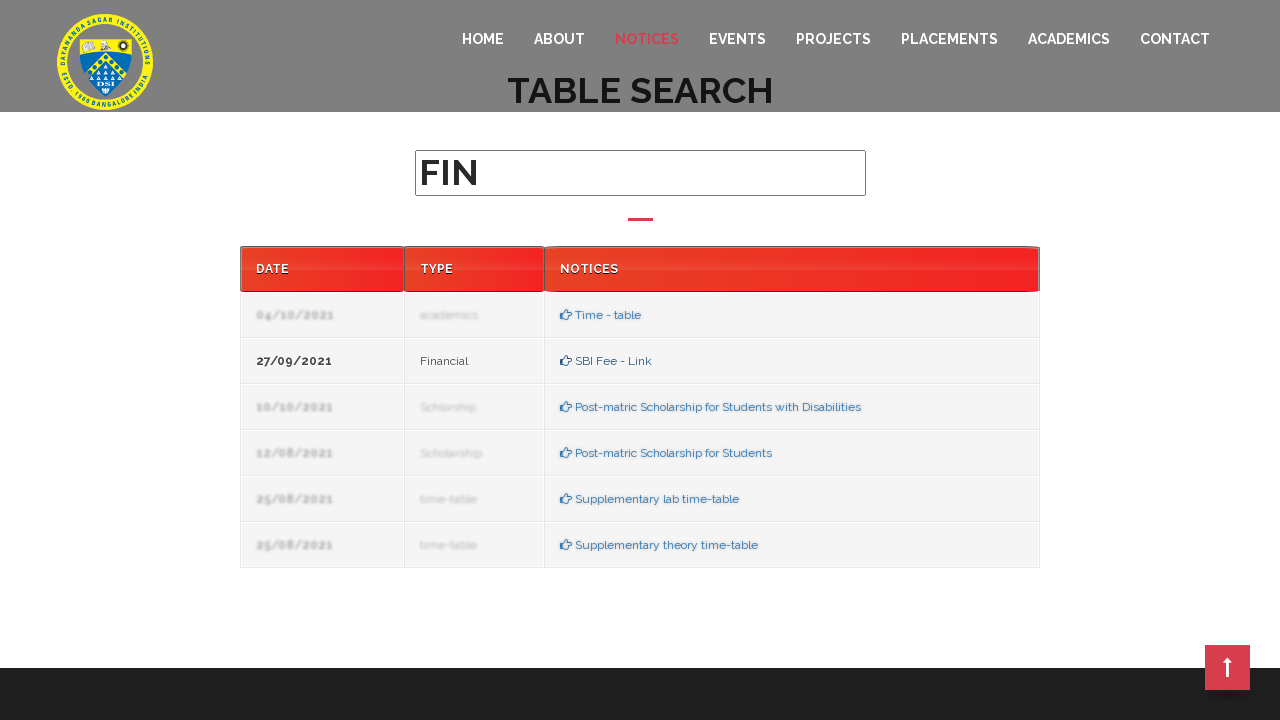

Navigated back to original page
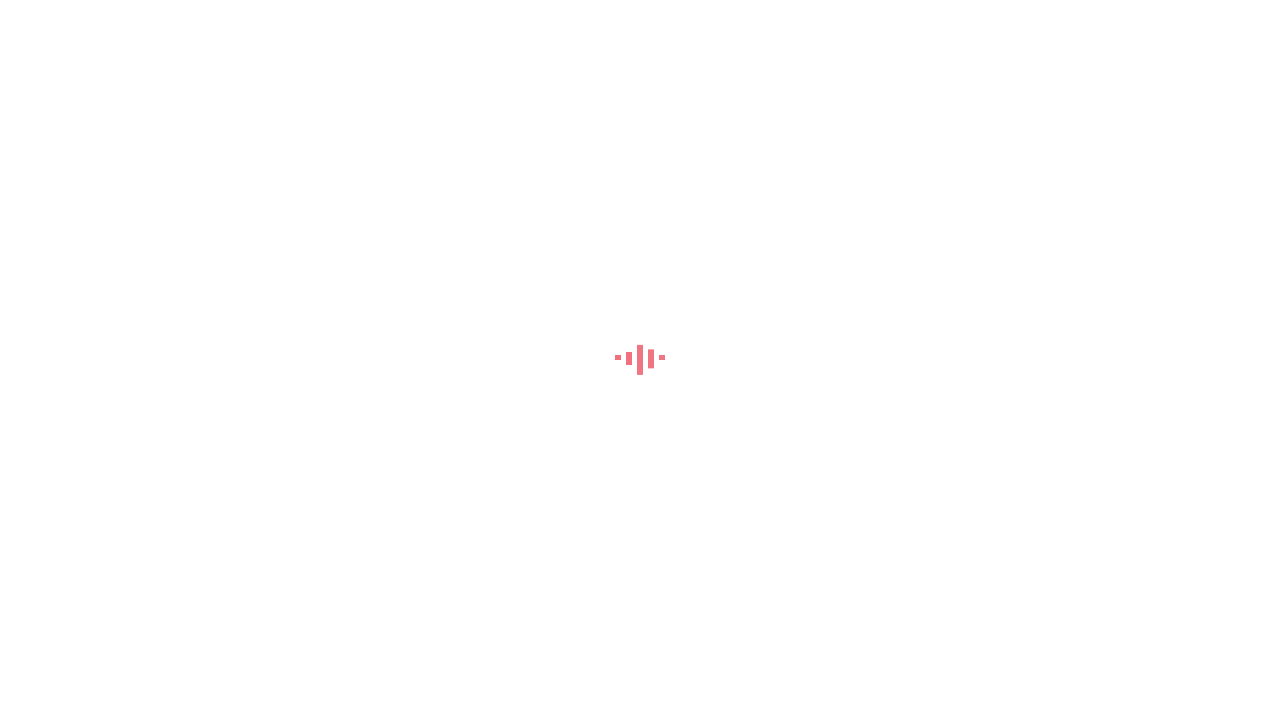

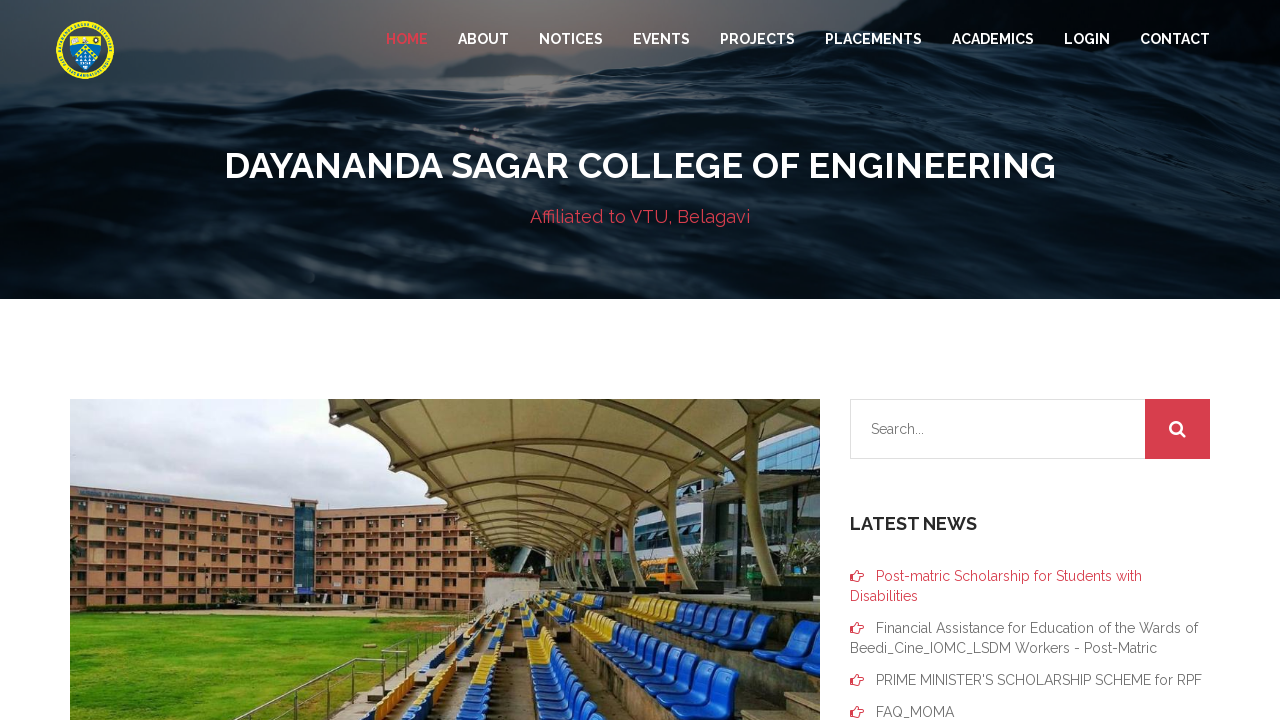